Tests the hotel listing functionality by clicking on the hotel list button and verifying that hotels are displayed

Starting URL: http://hotel-v3.progmasters.hu/

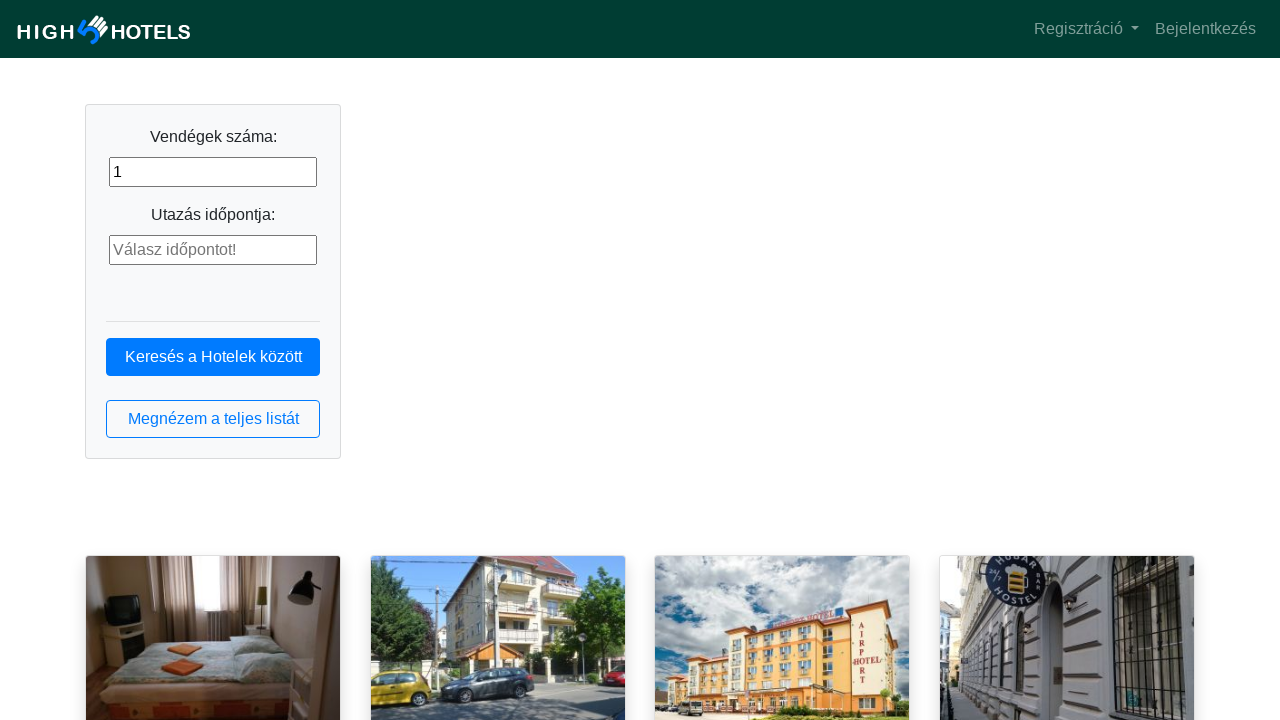

Clicked the hotel list button at (213, 419) on button.btn.btn-outline-primary.btn-block
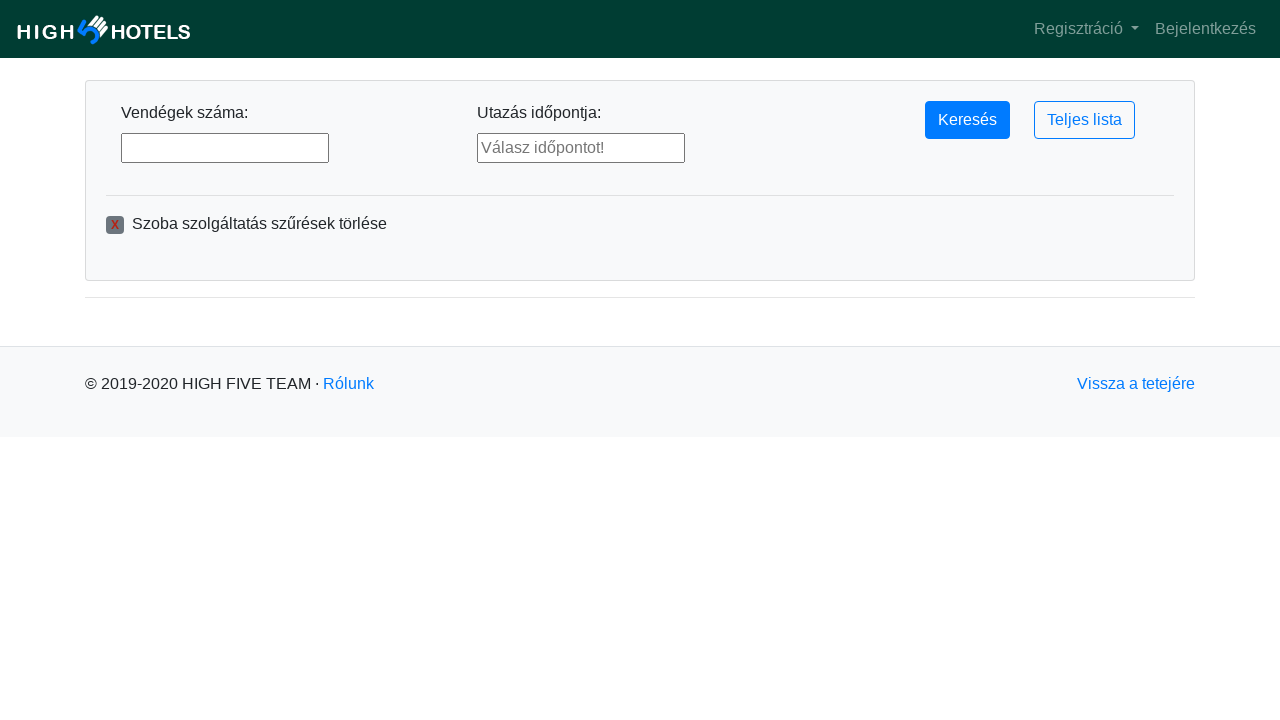

Waited for hotel list to load
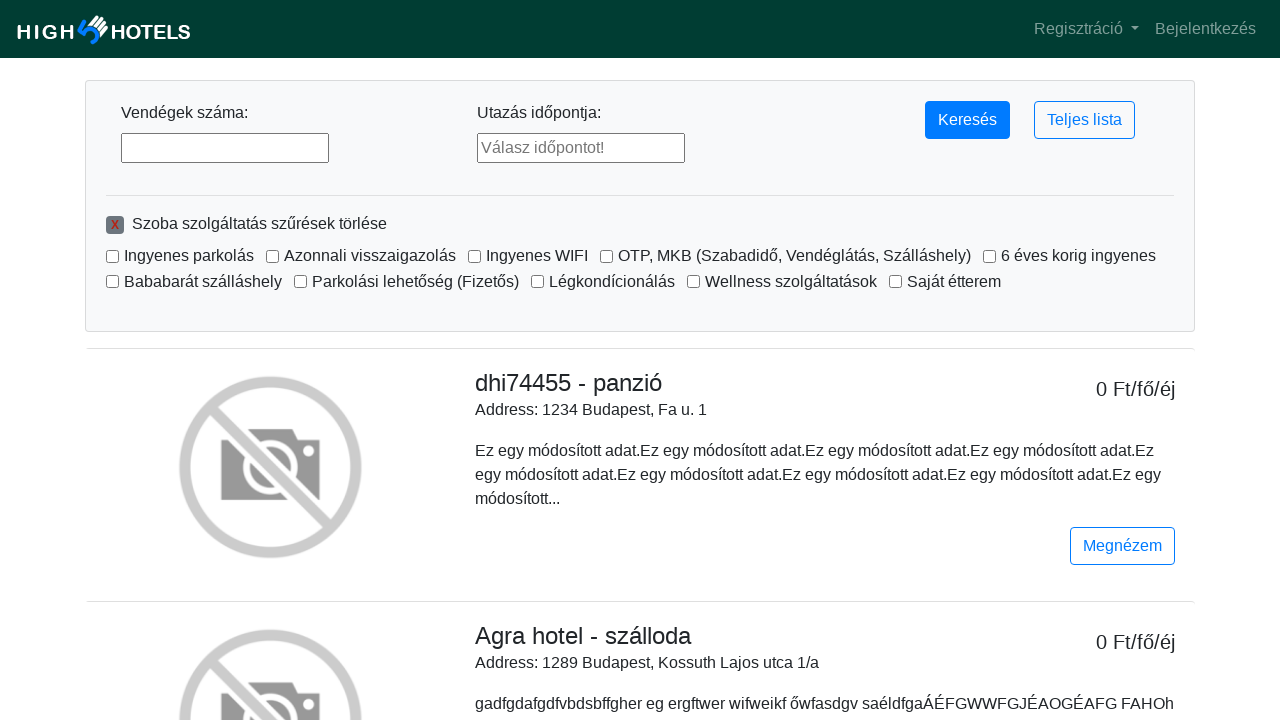

Retrieved all hotel elements from the list
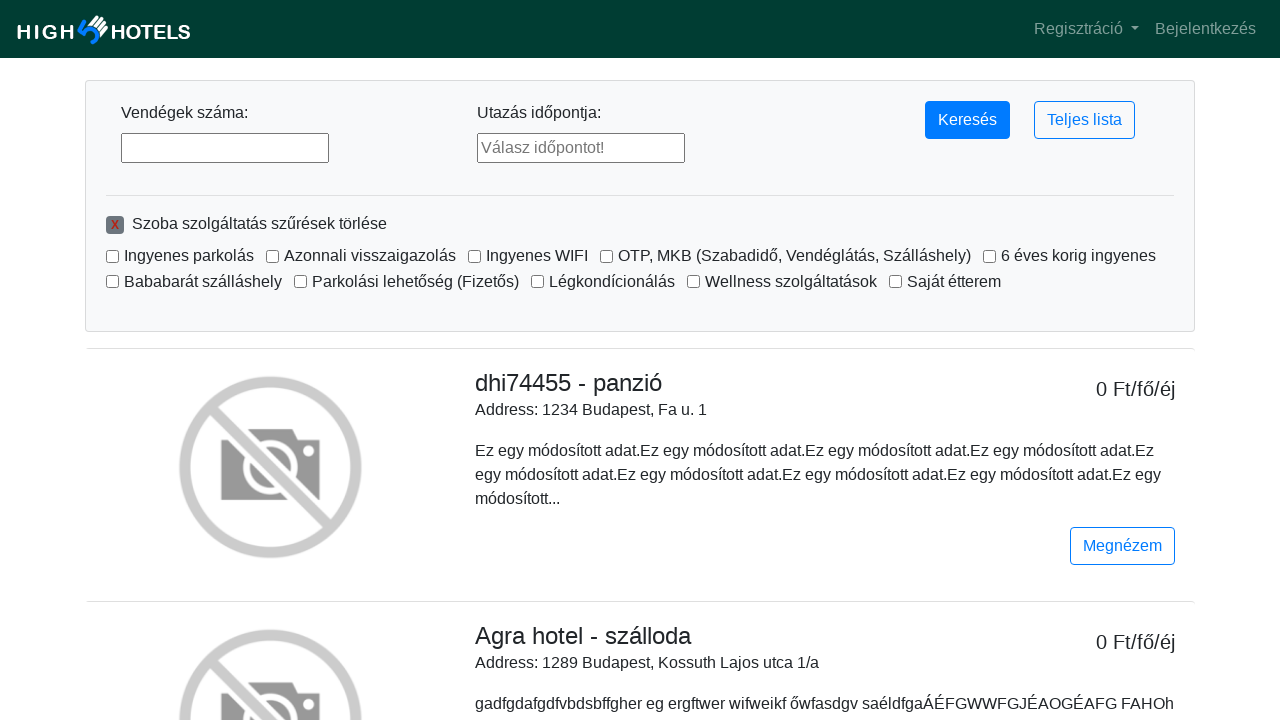

Verified that hotels are displayed (list is not empty)
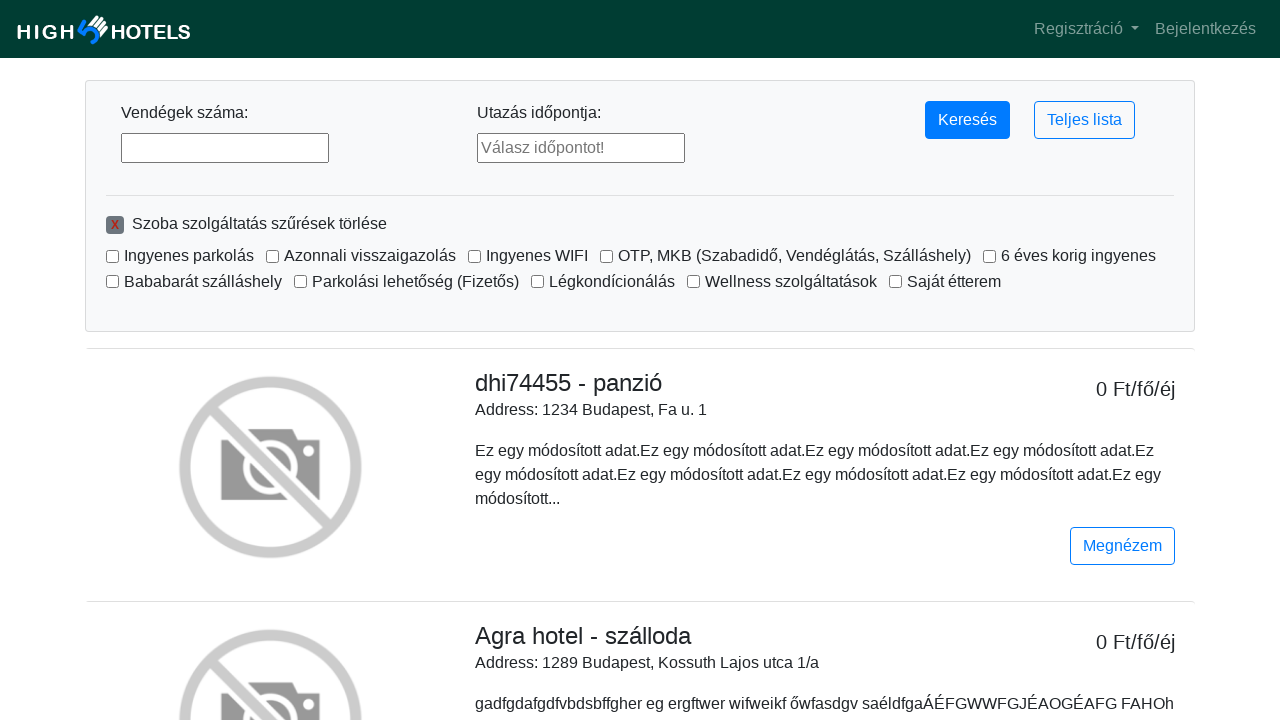

Verified that exactly 10 hotels are displayed
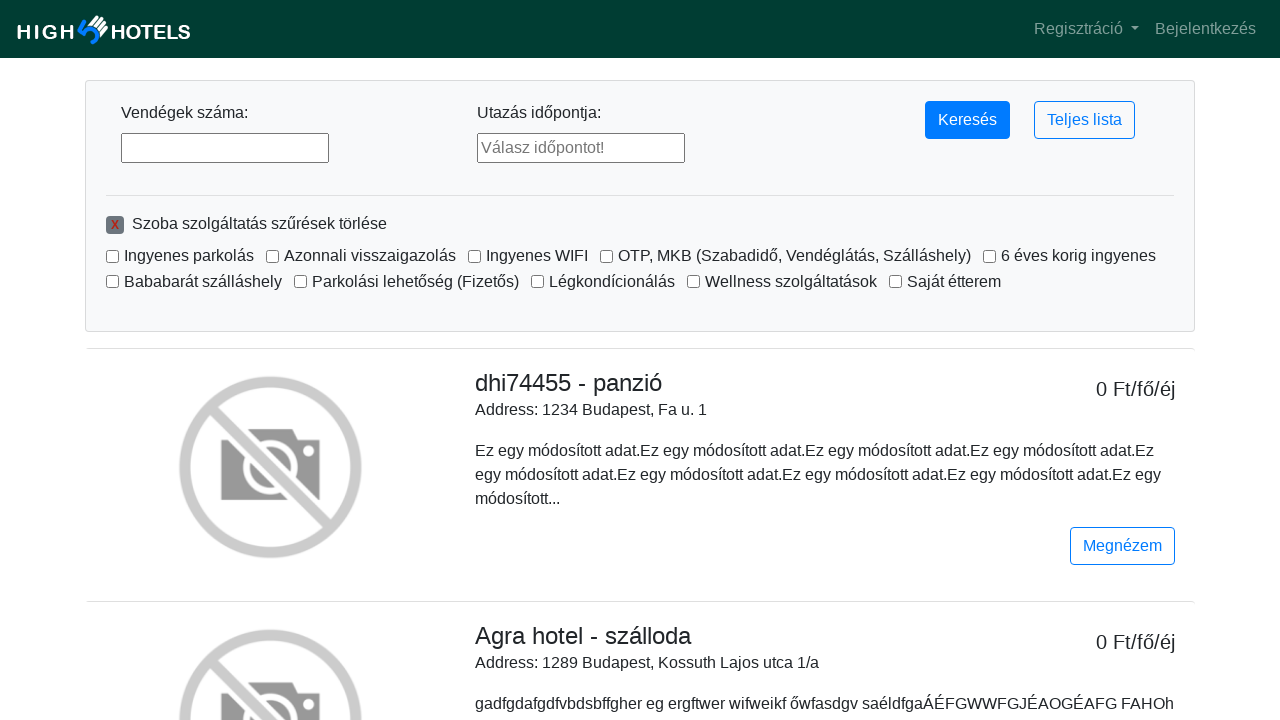

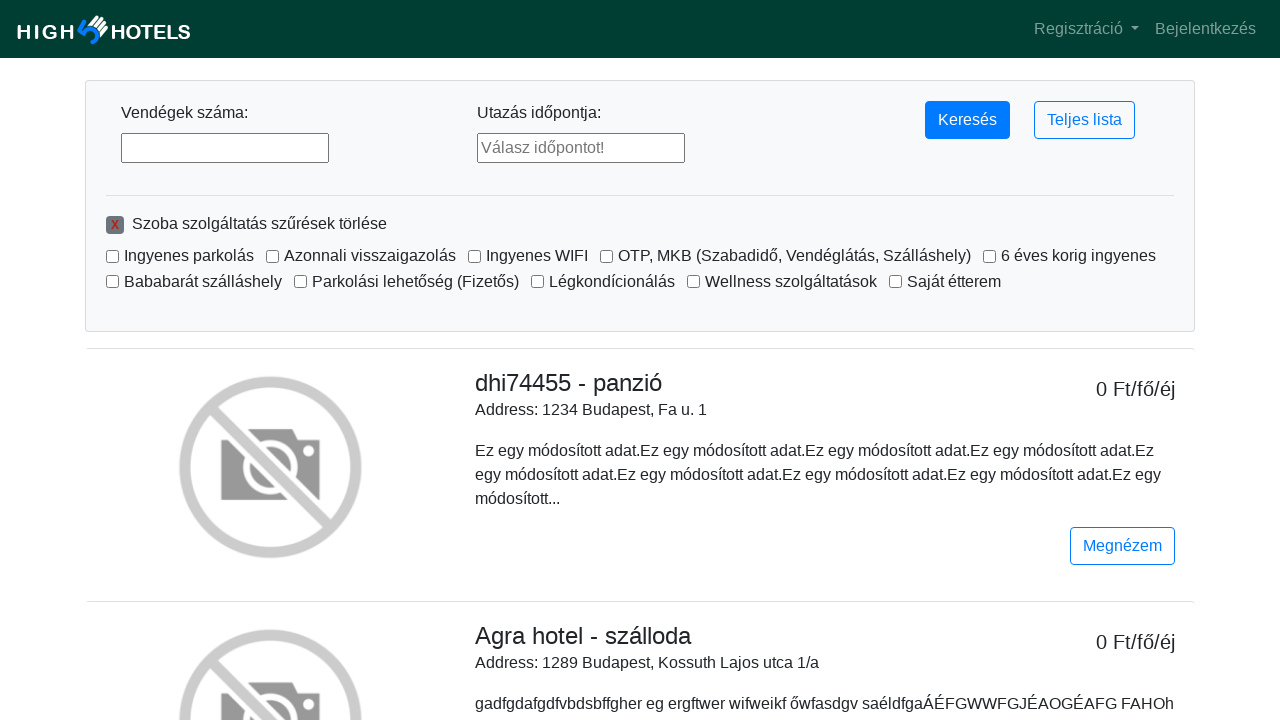